Tests navigation from Steam login page to Steam Mobile App download page on Google Play Store by clicking the mobile app link

Starting URL: https://store.steampowered.com/login/

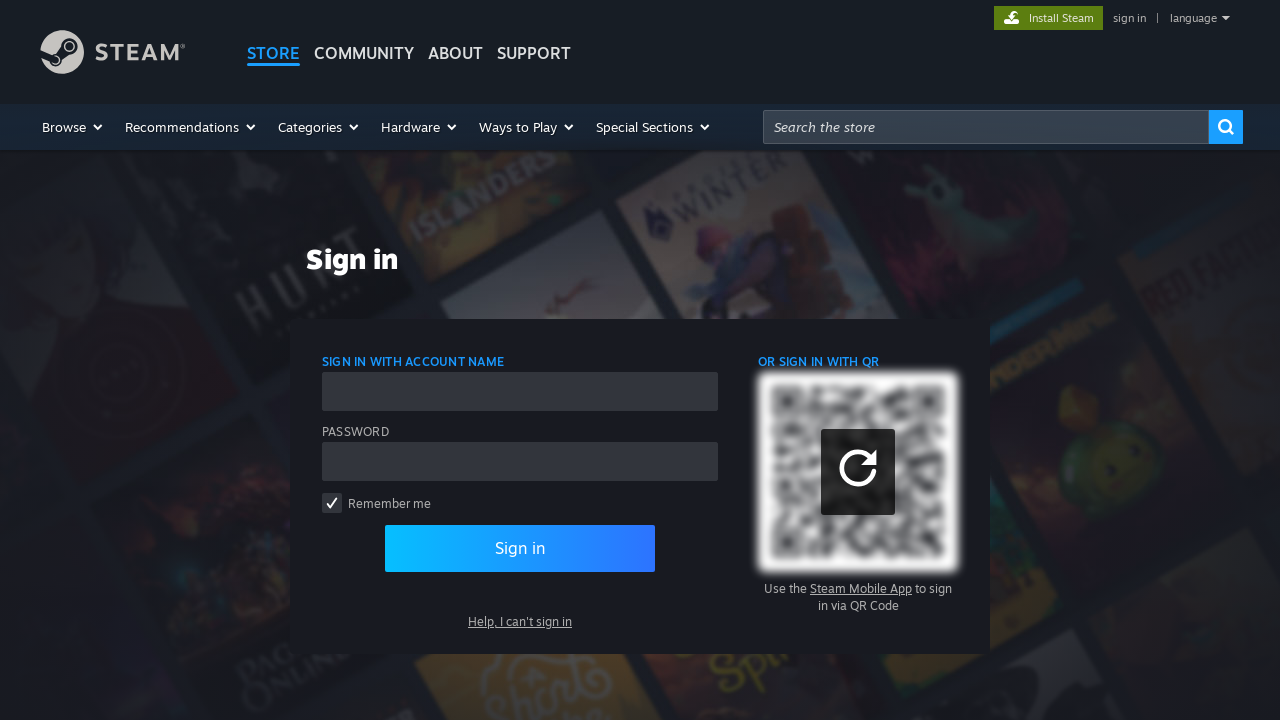

Clicked on Steam Mobile App link at (861, 588) on internal:role=link[name="Steam Mobile App"i]
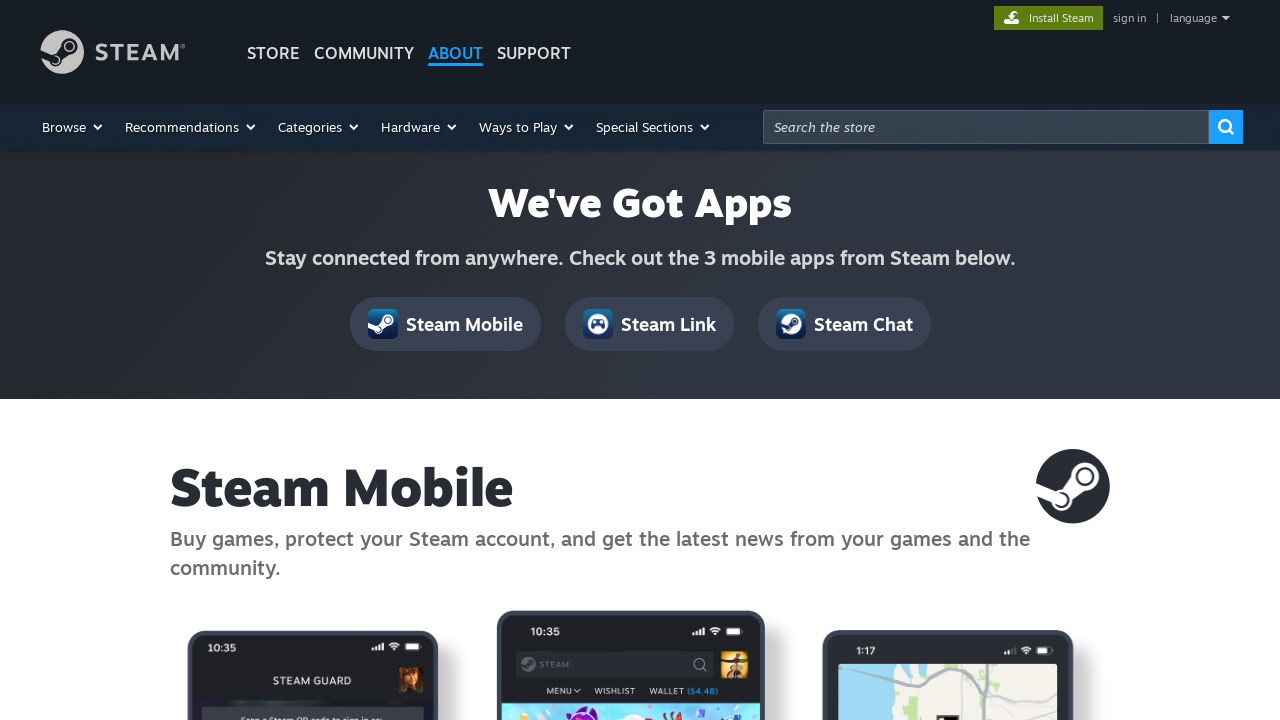

Clicked on Google Play Store link in mobile section, popup expected at (689, 361) on #mobile_section >> internal:role=link >> nth=1
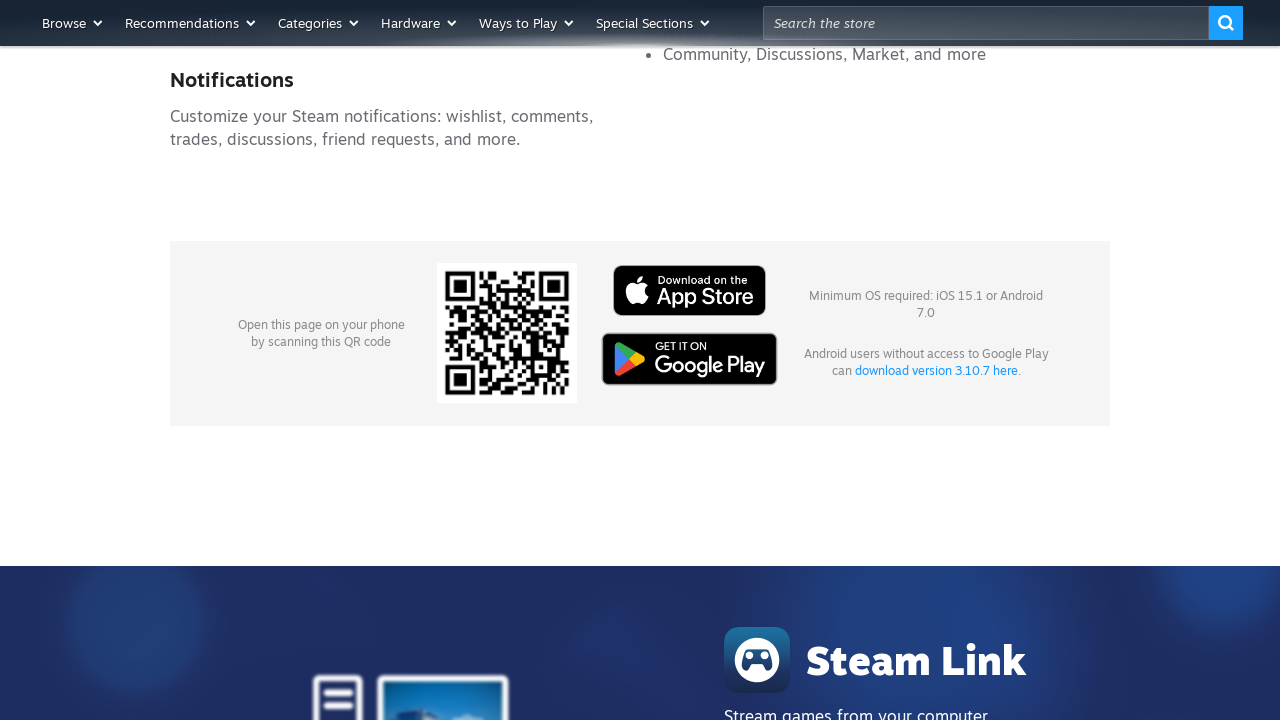

Popup window obtained from Steam Mobile App link
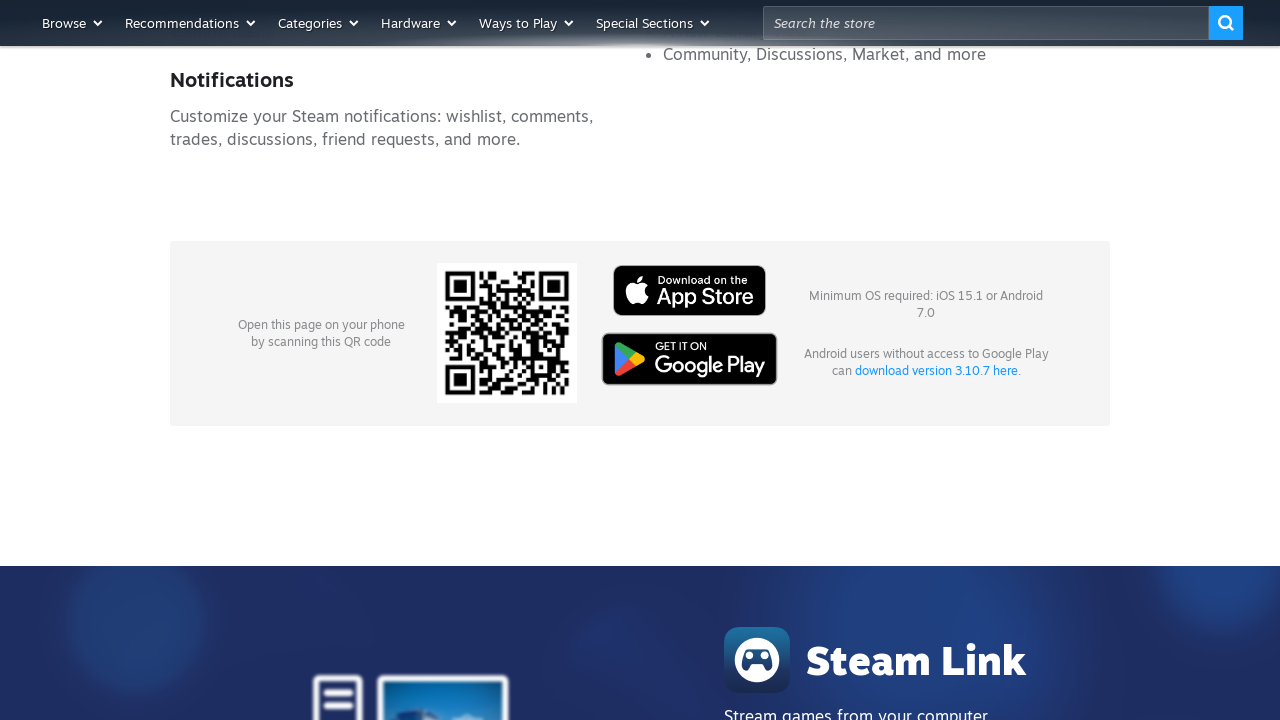

Google Play Store page loaded successfully
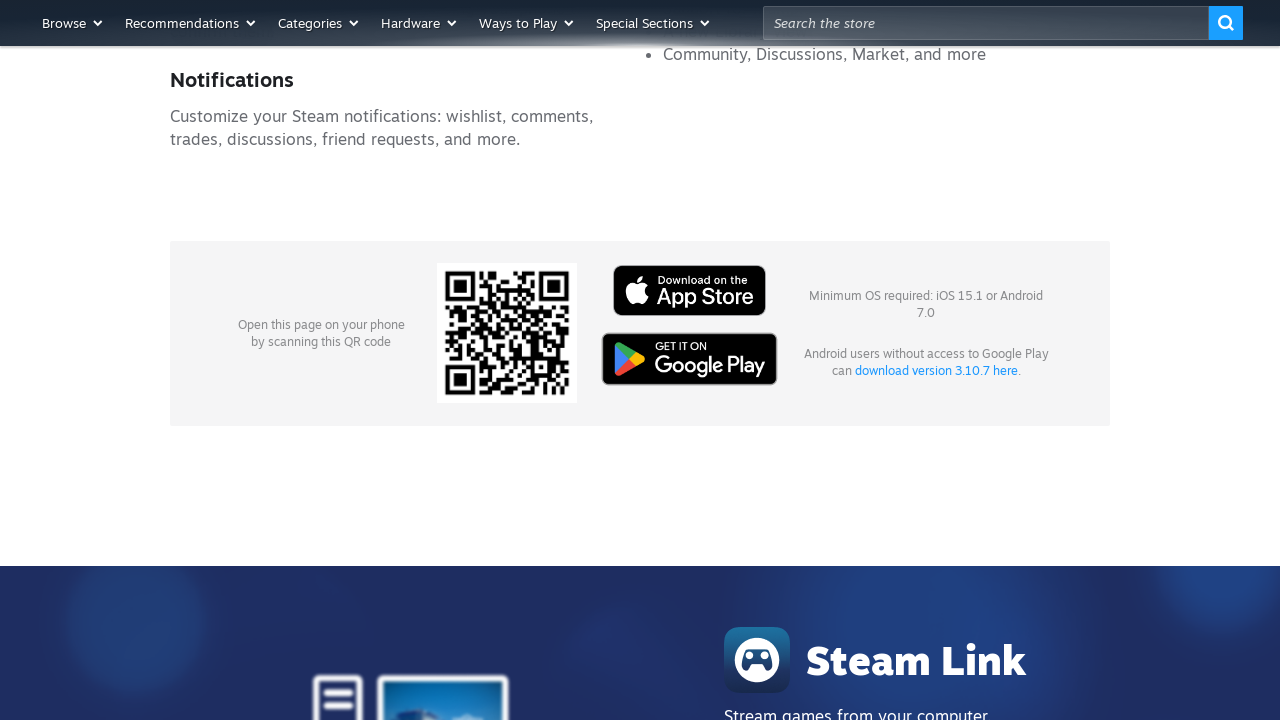

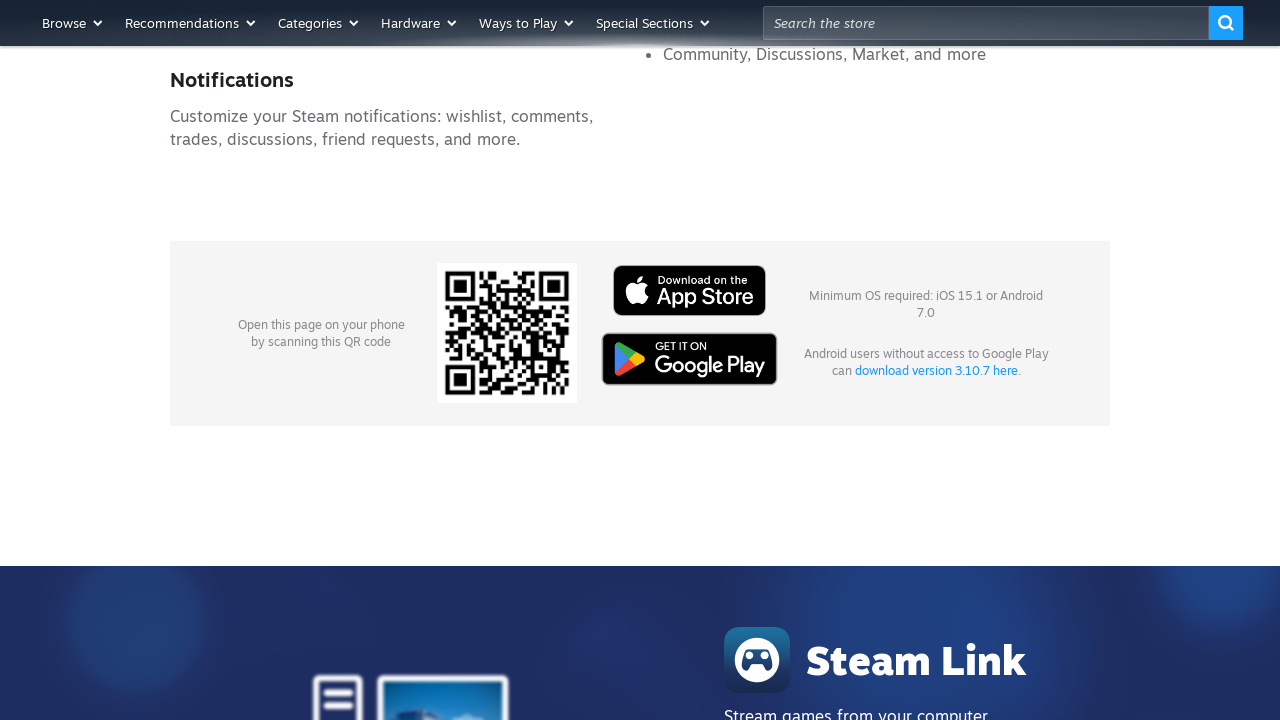